Tests e-commerce checkout flow by searching for products containing "ber", adding all results to cart, proceeding to checkout, and applying a promo code

Starting URL: https://rahulshettyacademy.com/seleniumPractise/#/

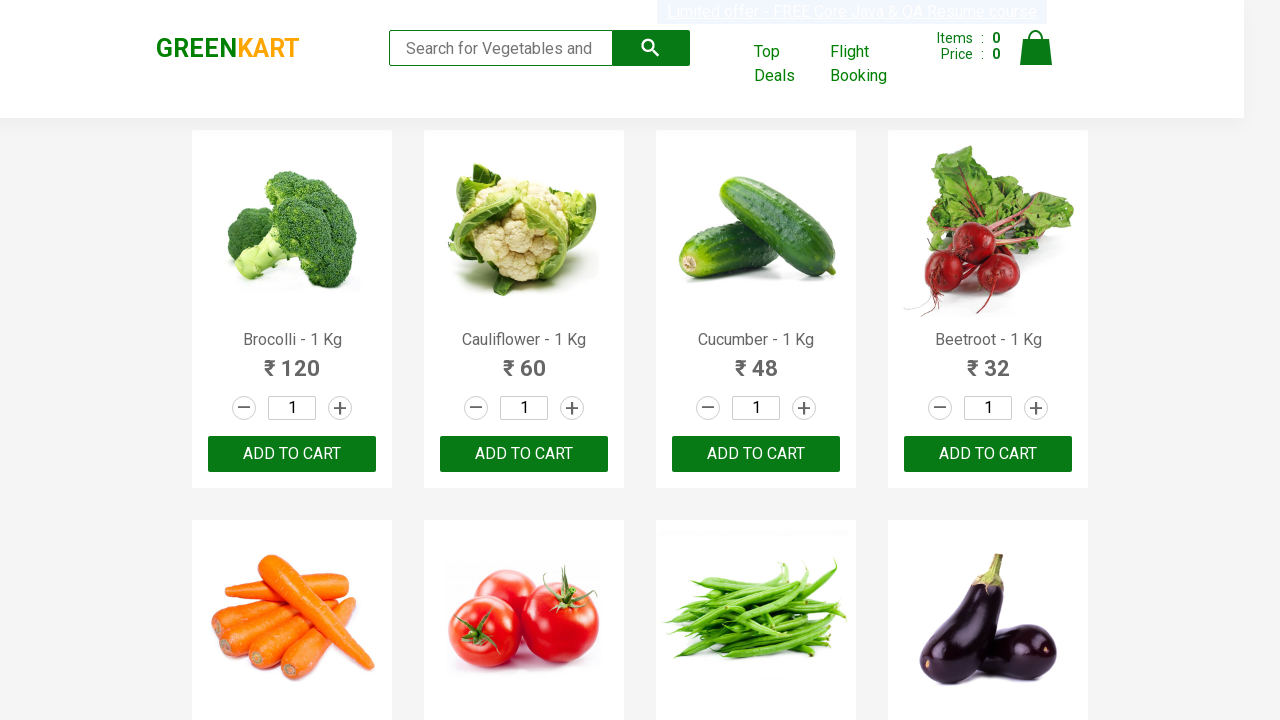

Filled search field with 'ber' on .search-keyword
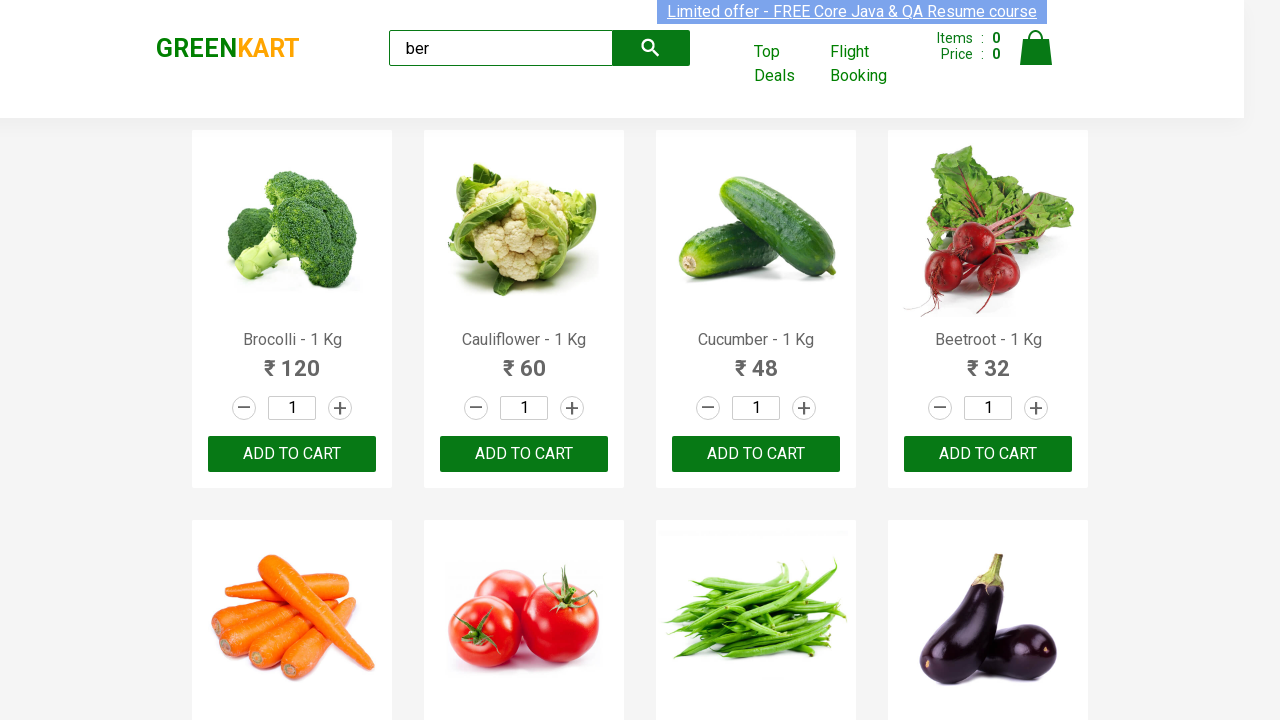

Waited 4 seconds for search results to load
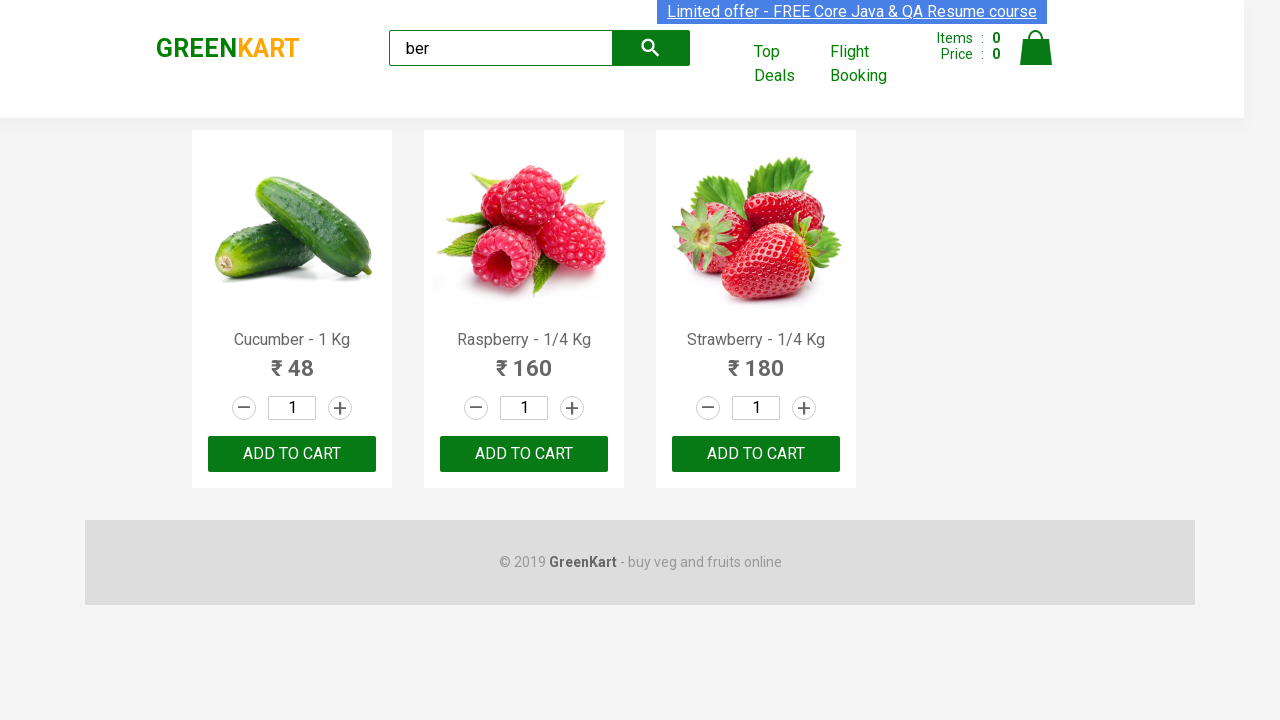

Located 3 products matching 'ber' search
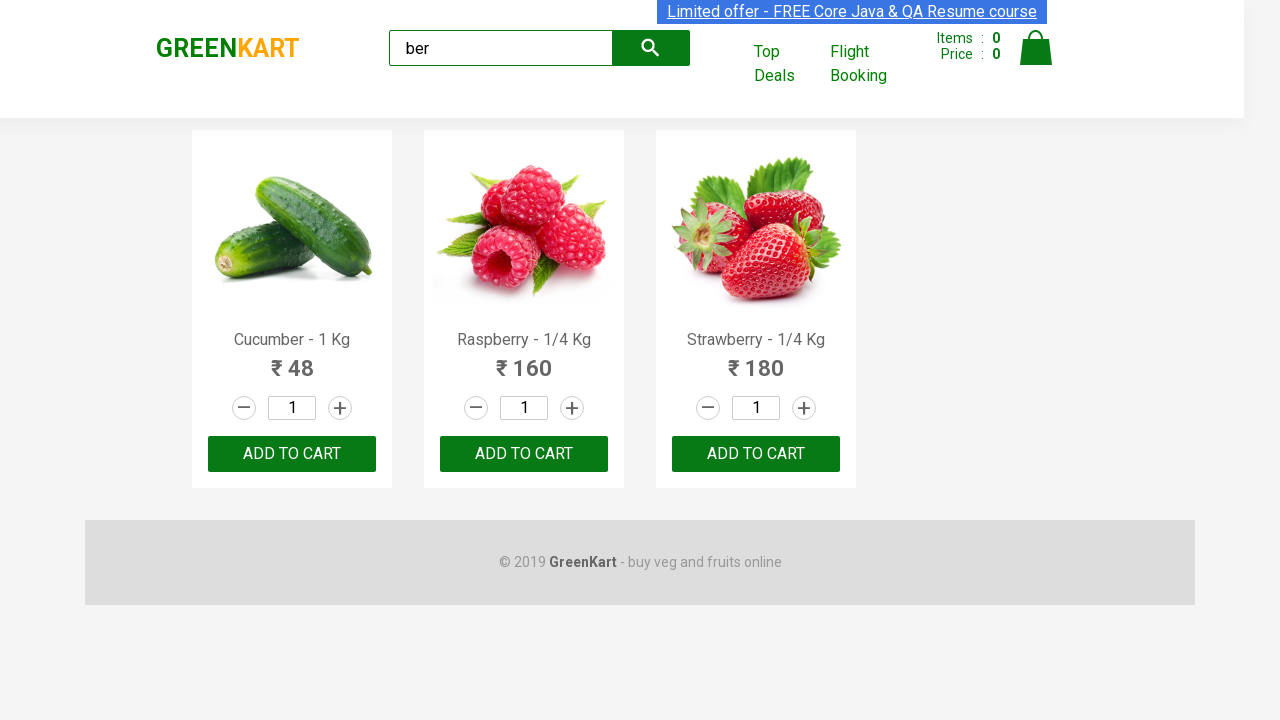

Added product to cart at (292, 454) on xpath=//div[@class='product-action']/button >> nth=0
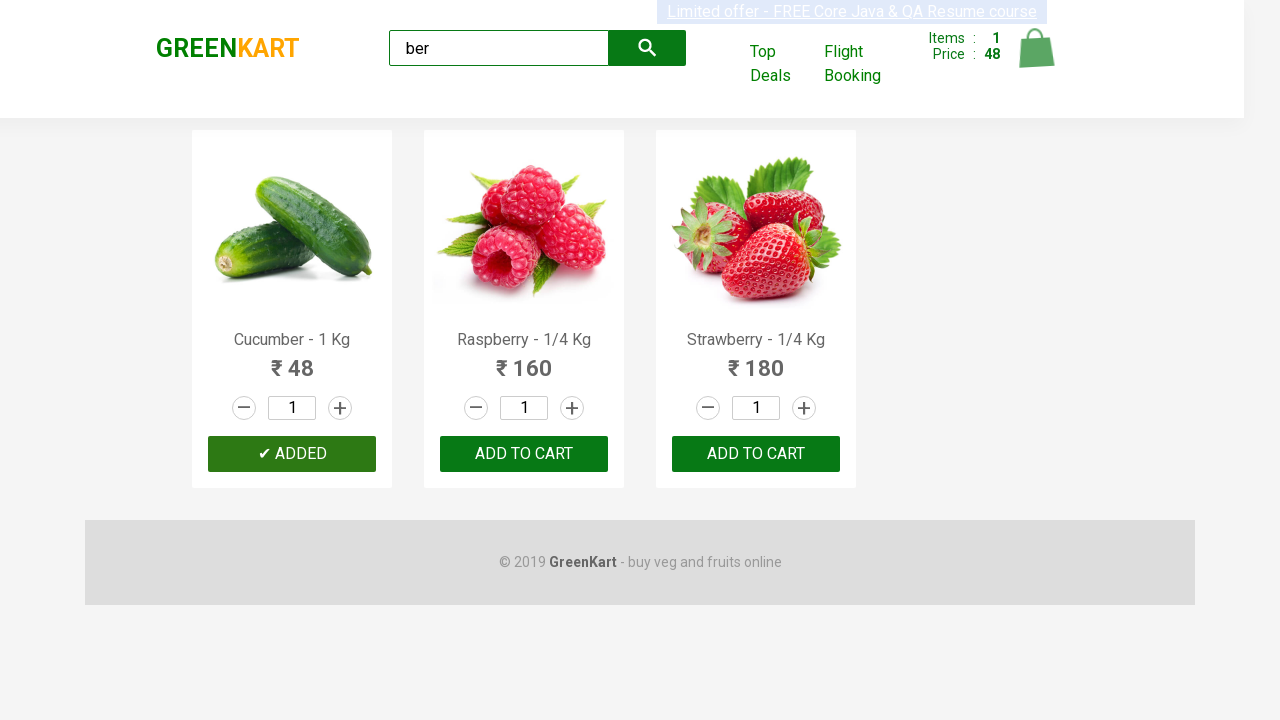

Added product to cart at (524, 454) on xpath=//div[@class='product-action']/button >> nth=1
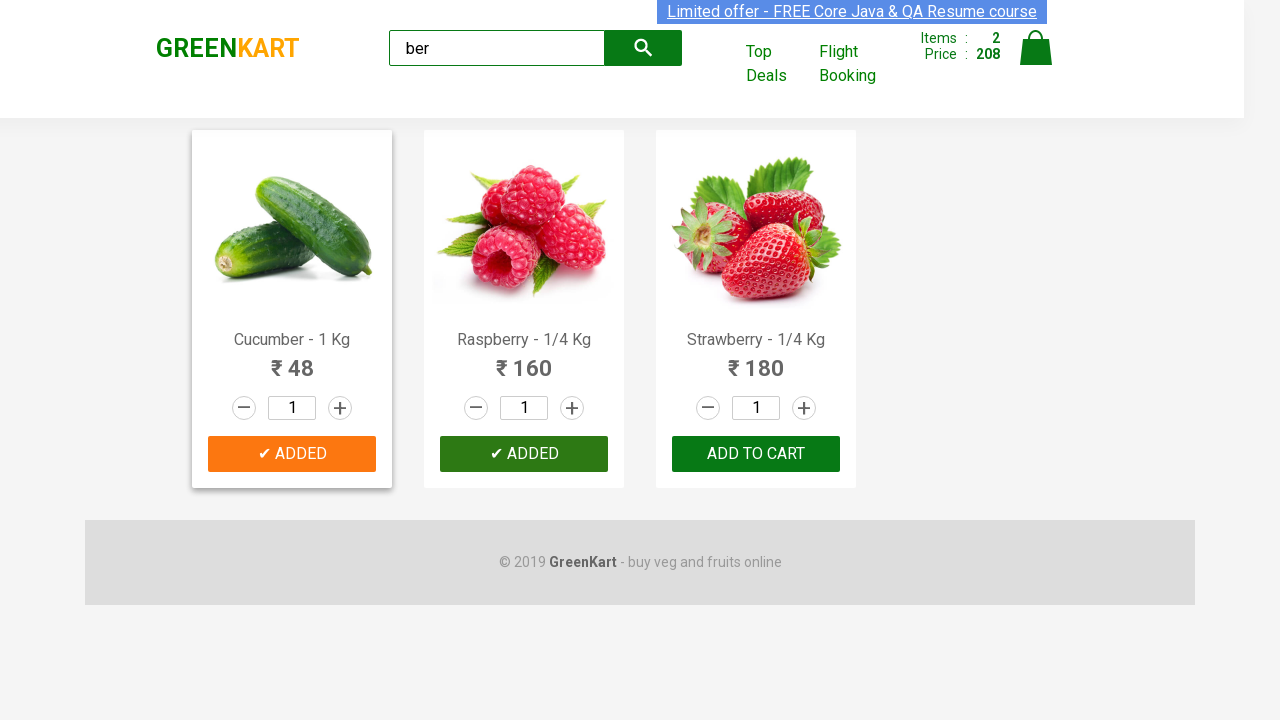

Added product to cart at (756, 454) on xpath=//div[@class='product-action']/button >> nth=2
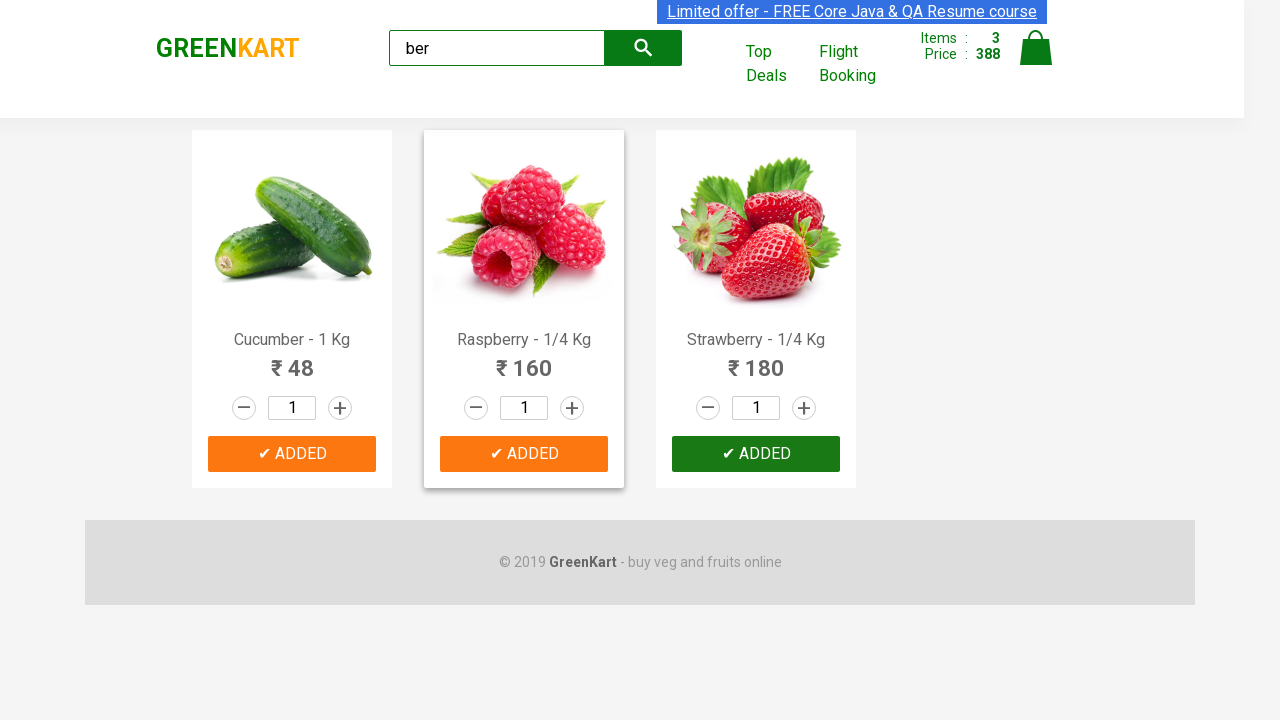

Clicked cart icon to open shopping cart at (1036, 48) on img[alt='Cart']
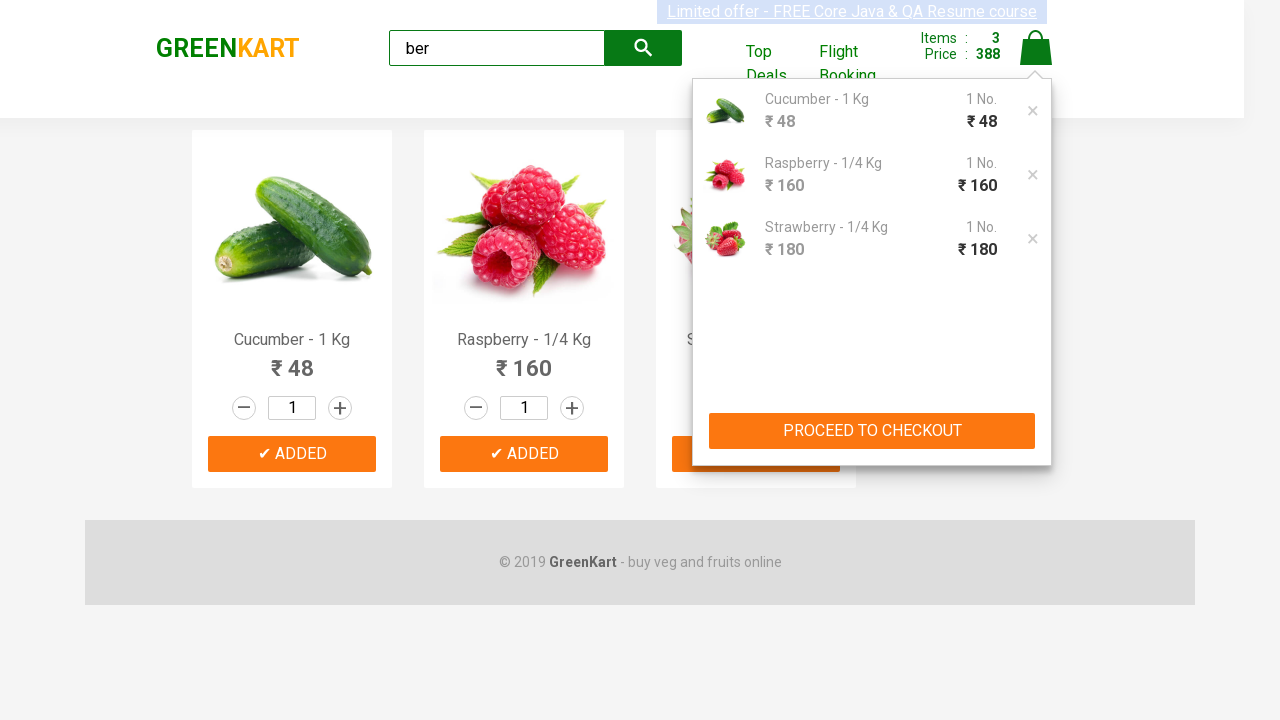

Clicked 'PROCEED TO CHECKOUT' button at (872, 431) on xpath=//button[text()='PROCEED TO CHECKOUT']
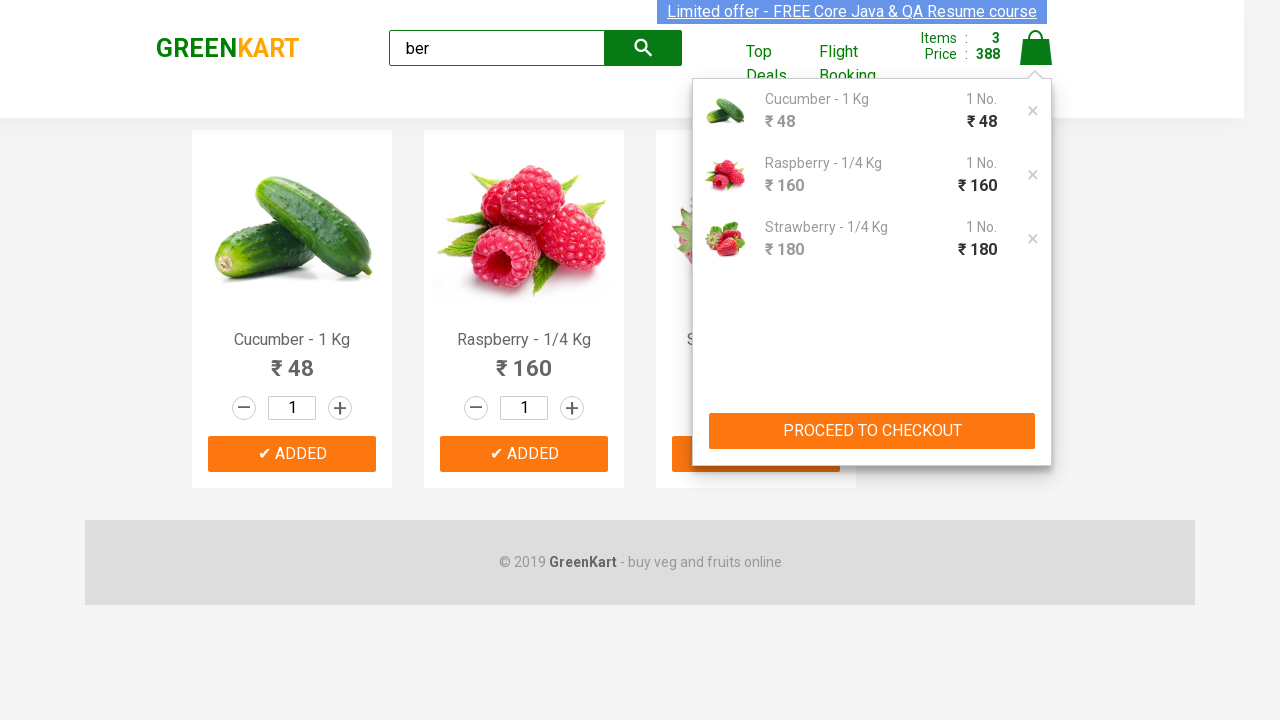

Filled promo code field with 'rahulshettyacademy' on .promoCode
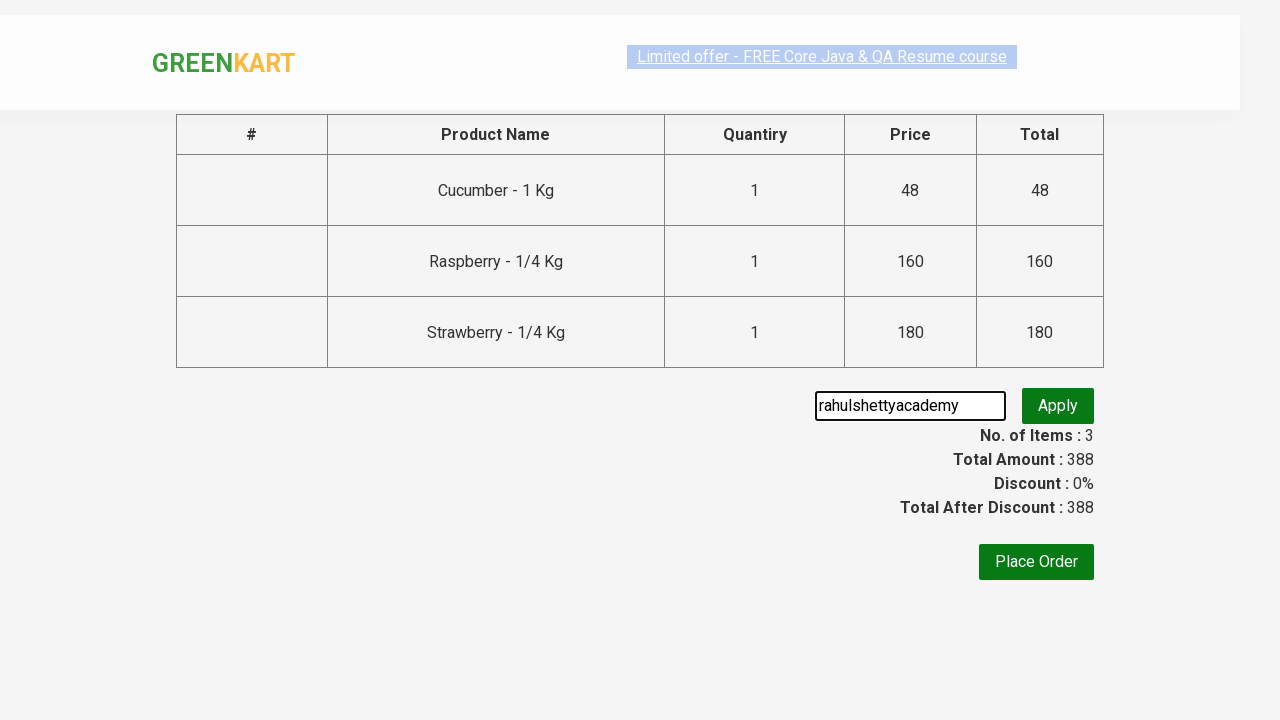

Clicked button to apply promo code at (1058, 406) on .promoBtn
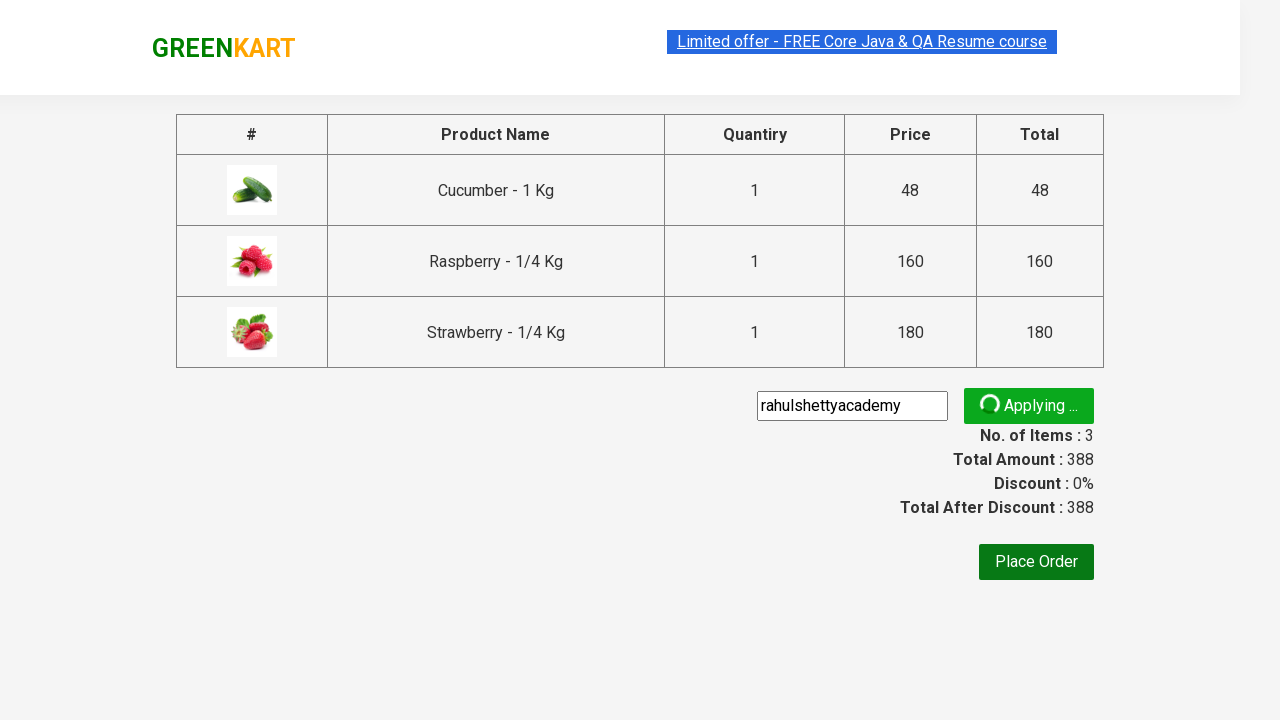

Promo code validation message appeared
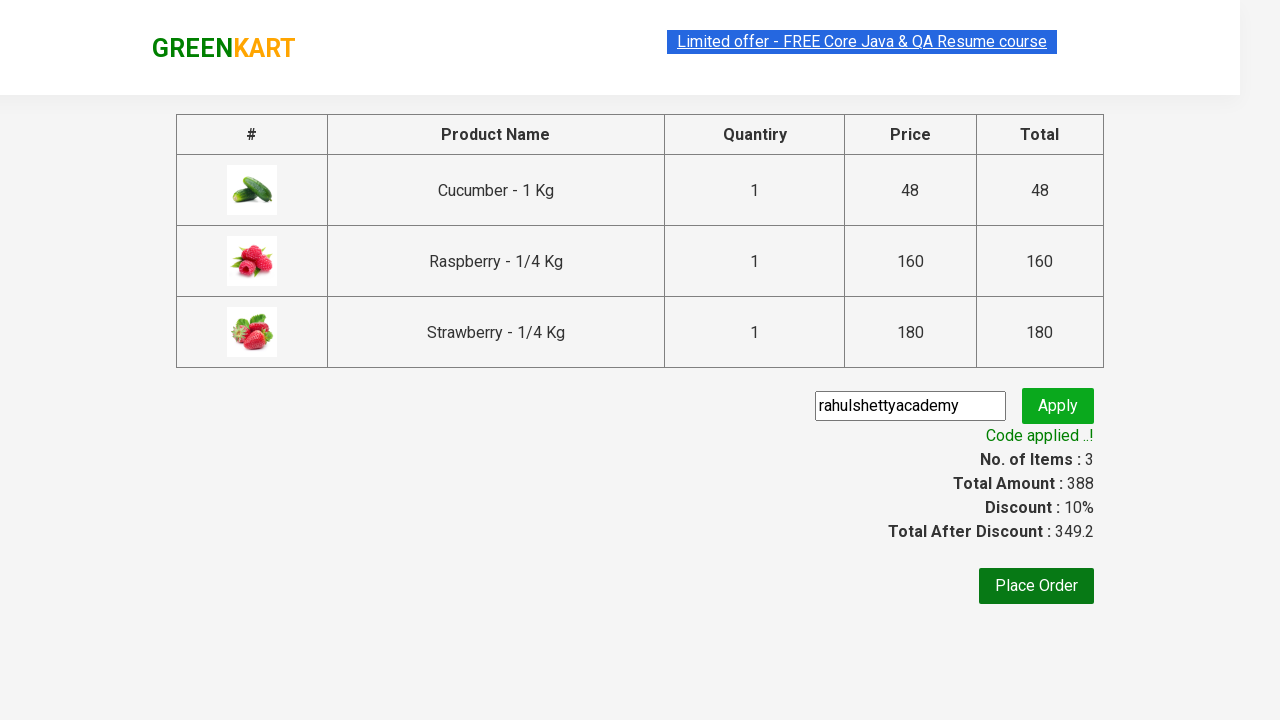

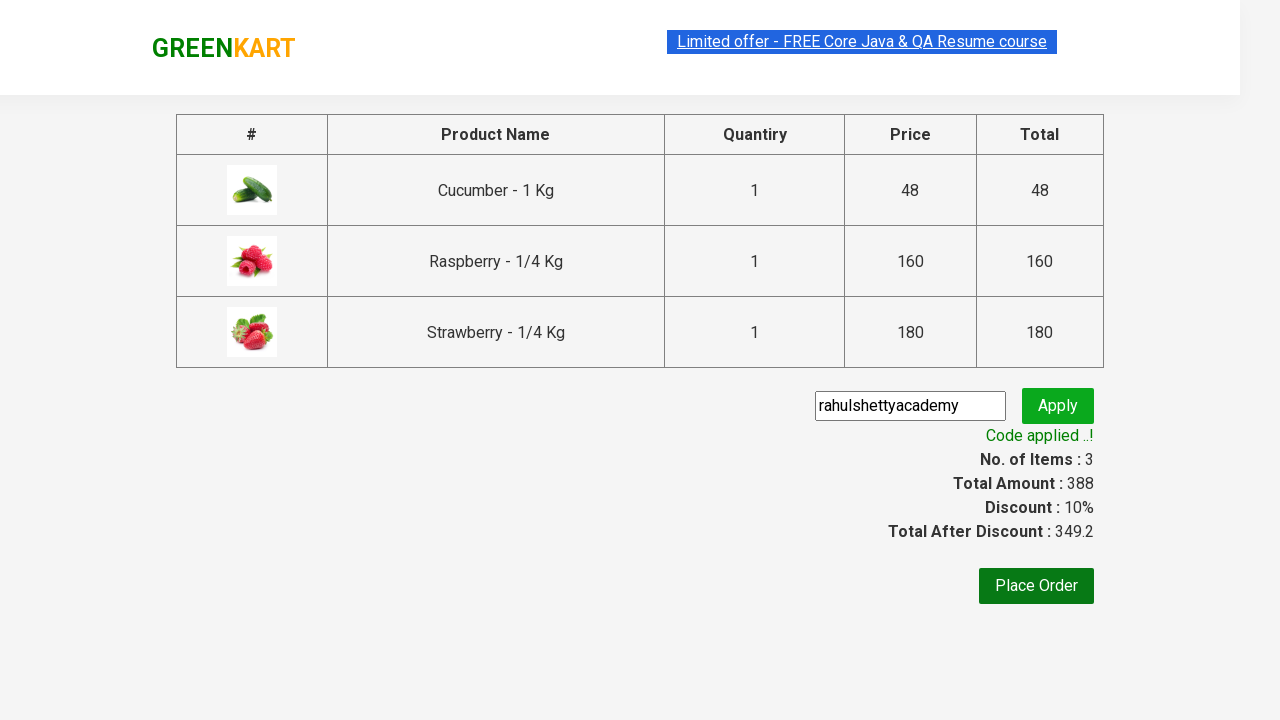